Tests right-click context menu functionality by right-clicking on an element, selecting "Edit" from the context menu, and accepting the alert

Starting URL: https://swisnl.github.io/jQuery-contextMenu/demo.html

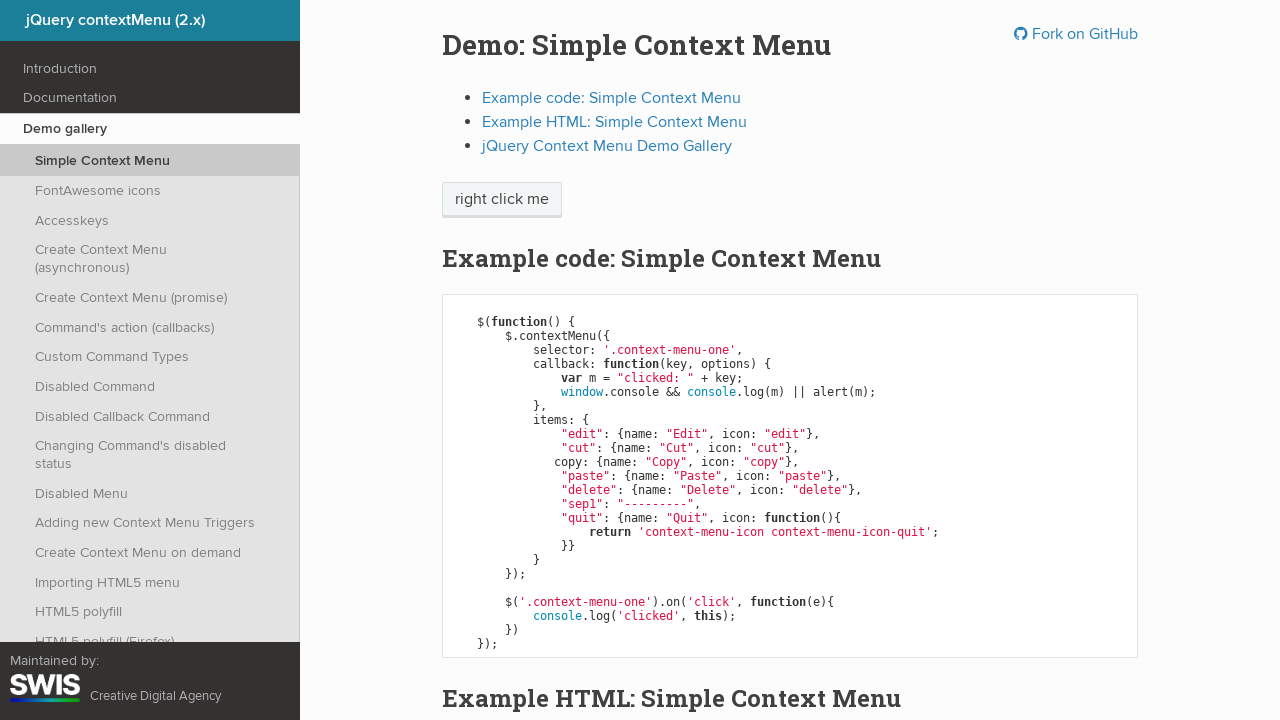

Right-clicked on 'right click me' element to open context menu at (502, 200) on xpath=//span[text()='right click me']
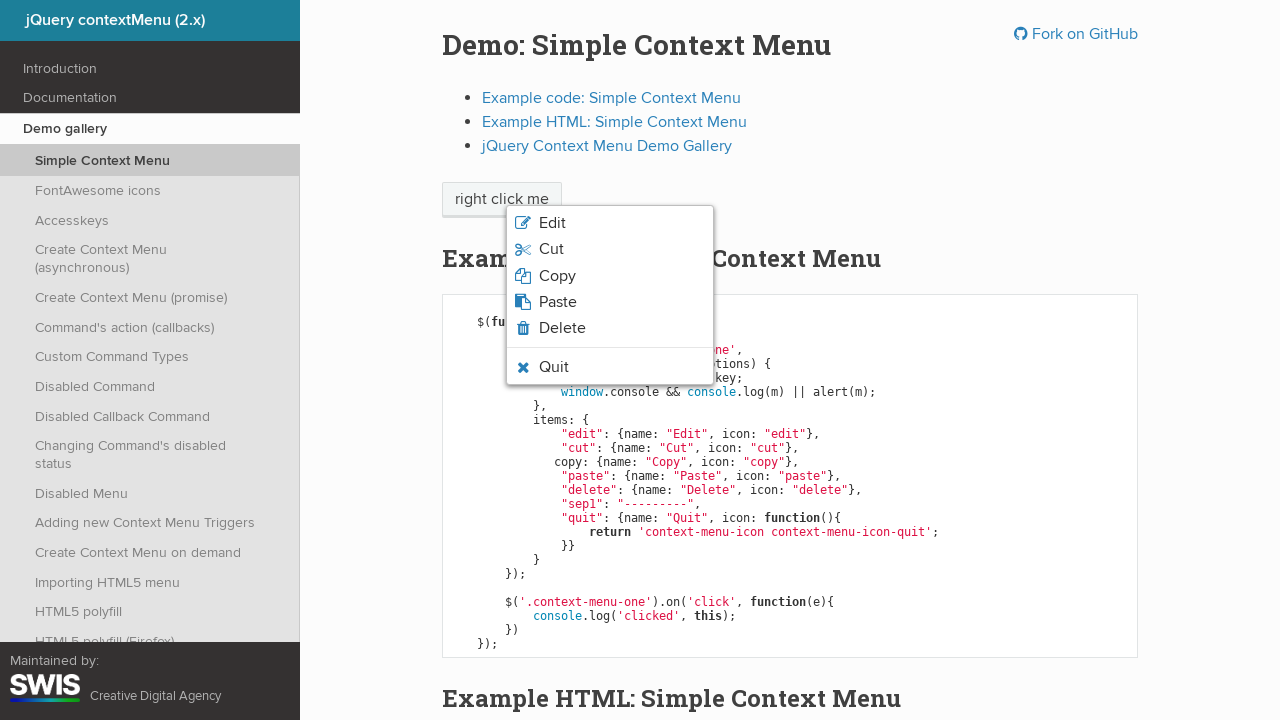

Clicked 'Edit' option from context menu at (552, 223) on xpath=//span[text()='Edit']
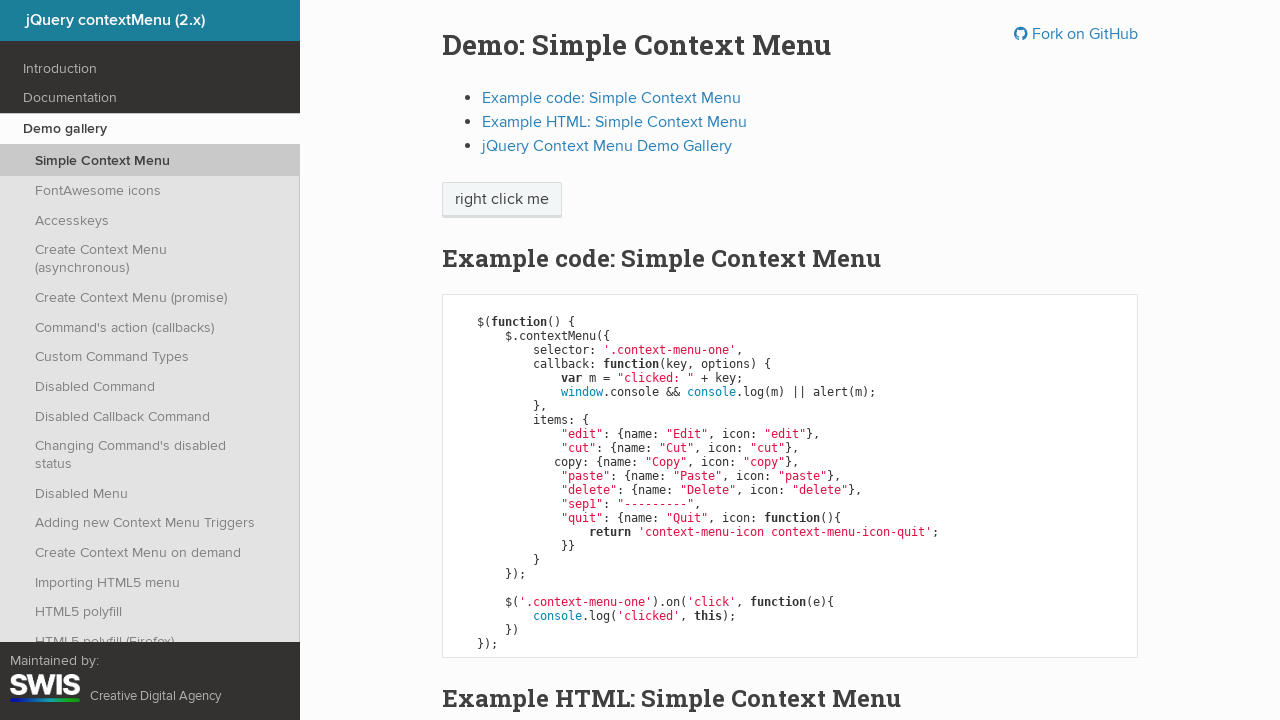

Set up dialog handler to accept alert
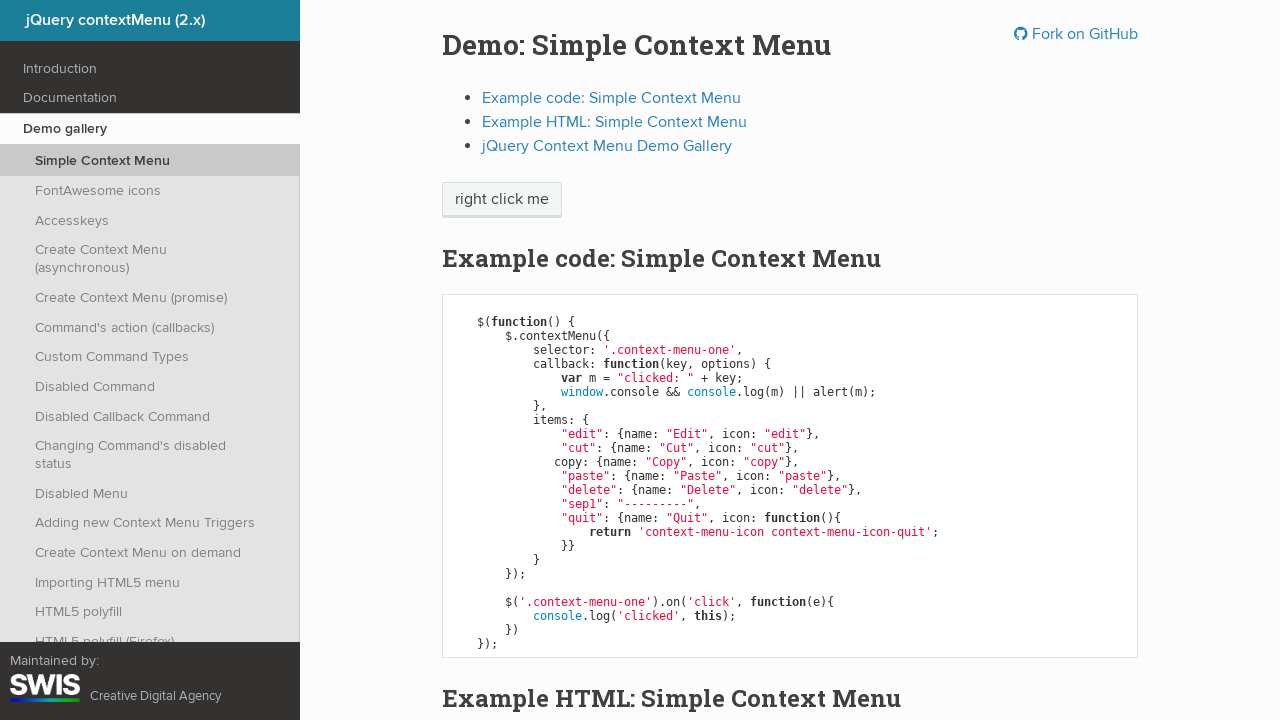

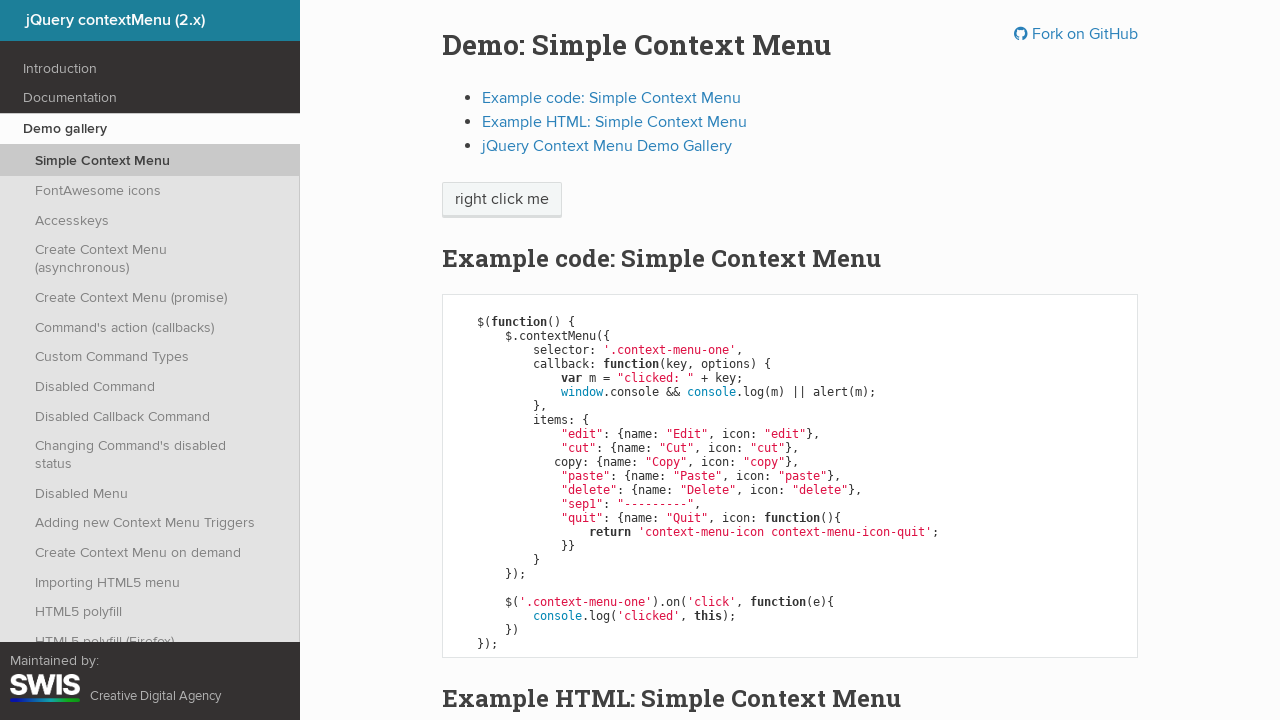